Tests dynamic data loading by clicking a "Get New User" button and waiting for the dynamically loaded user information (First Name) to become visible on the page.

Starting URL: http://syntaxprojects.com/dynamic-data-loading-demo.php

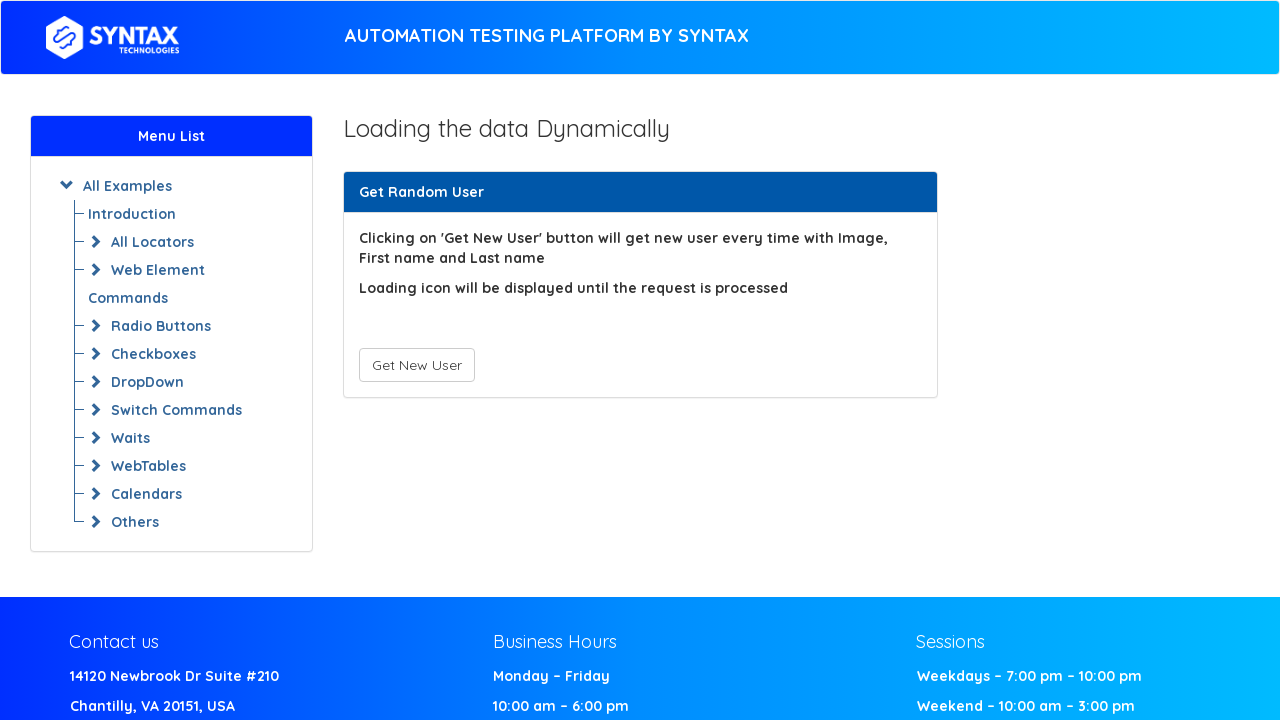

Navigated to dynamic data loading demo page
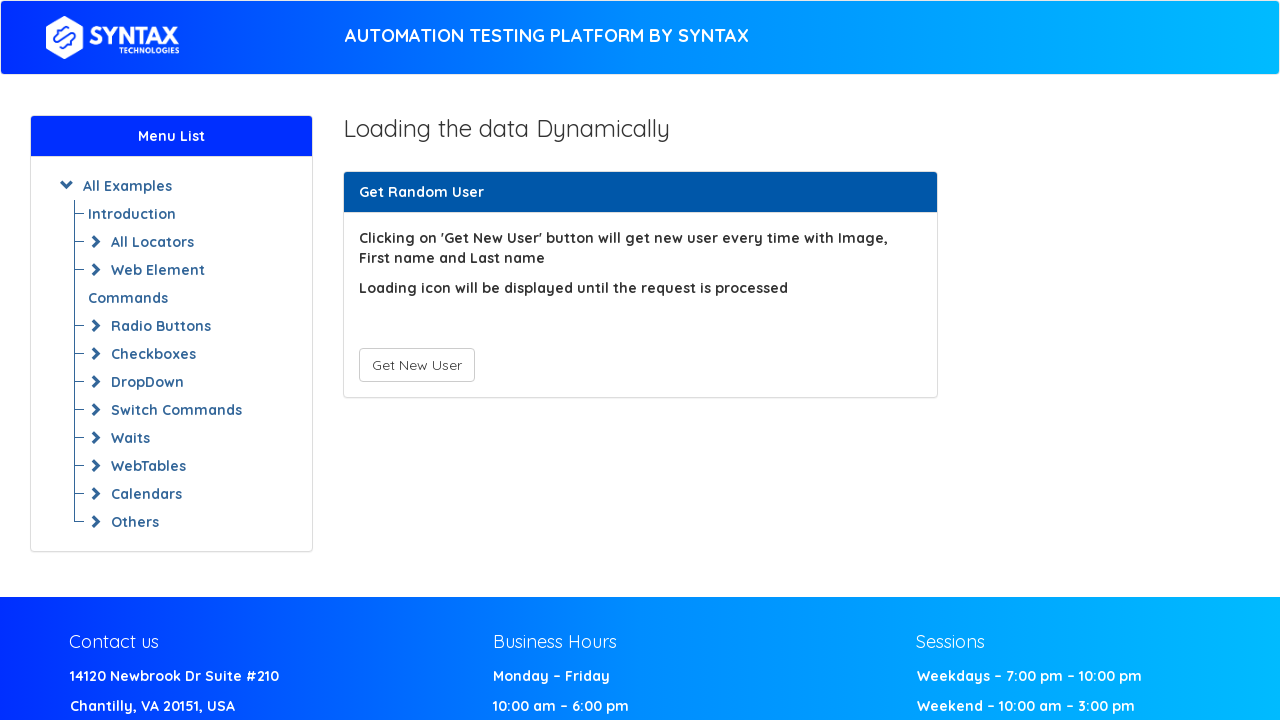

Clicked 'Get New User' button to trigger dynamic data loading at (416, 365) on #save
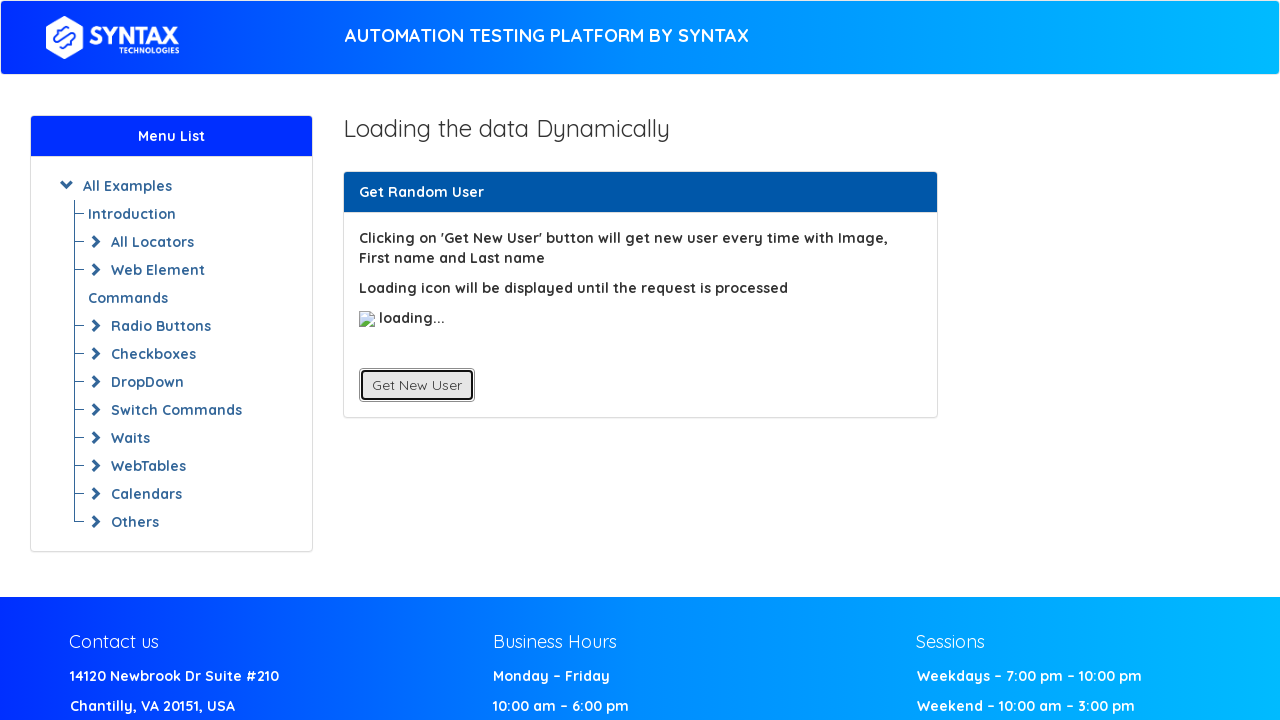

Waited for dynamically loaded First Name field to become visible
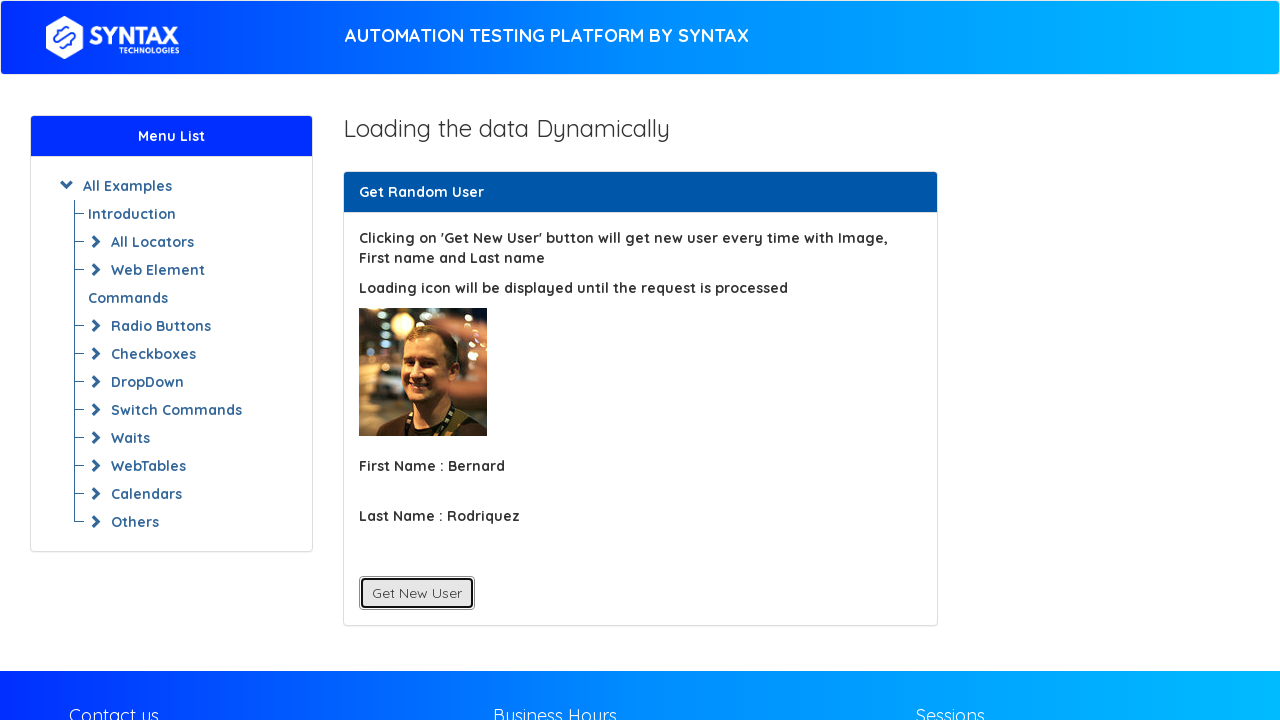

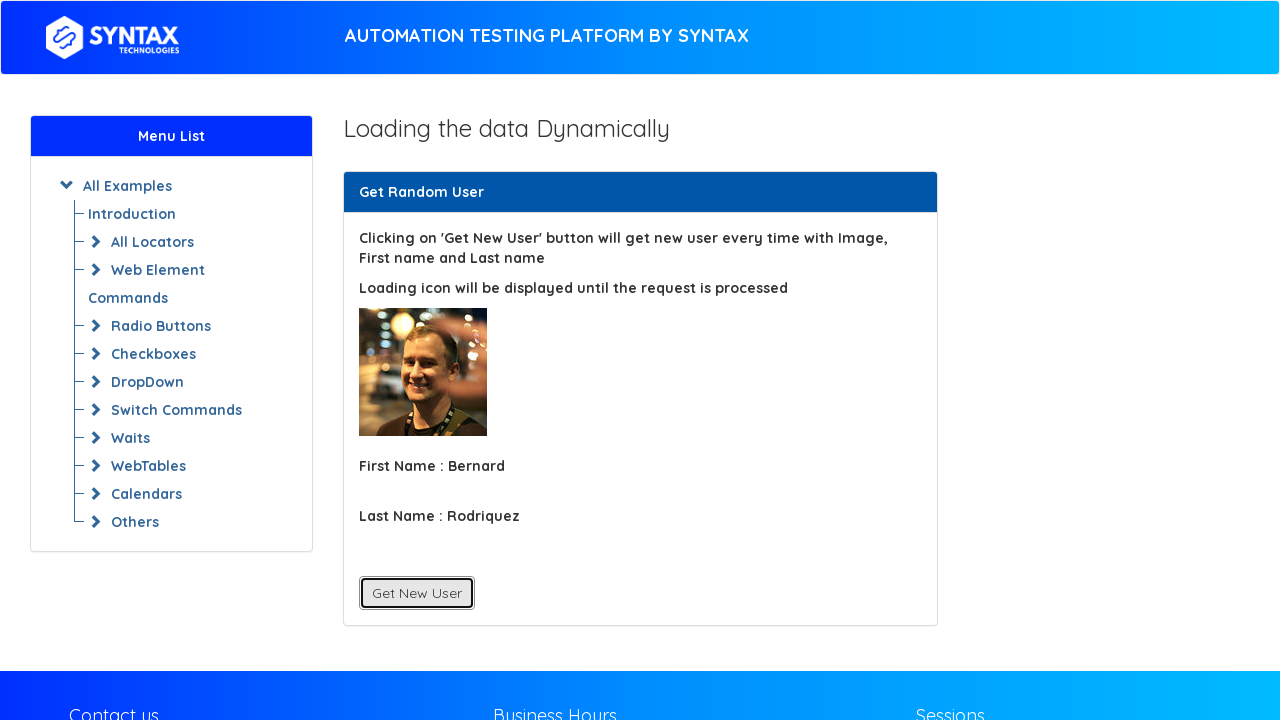